Tests navigation to individual gradient page by clicking on a specific gradient item

Starting URL: https://6529.io/6529-gradient

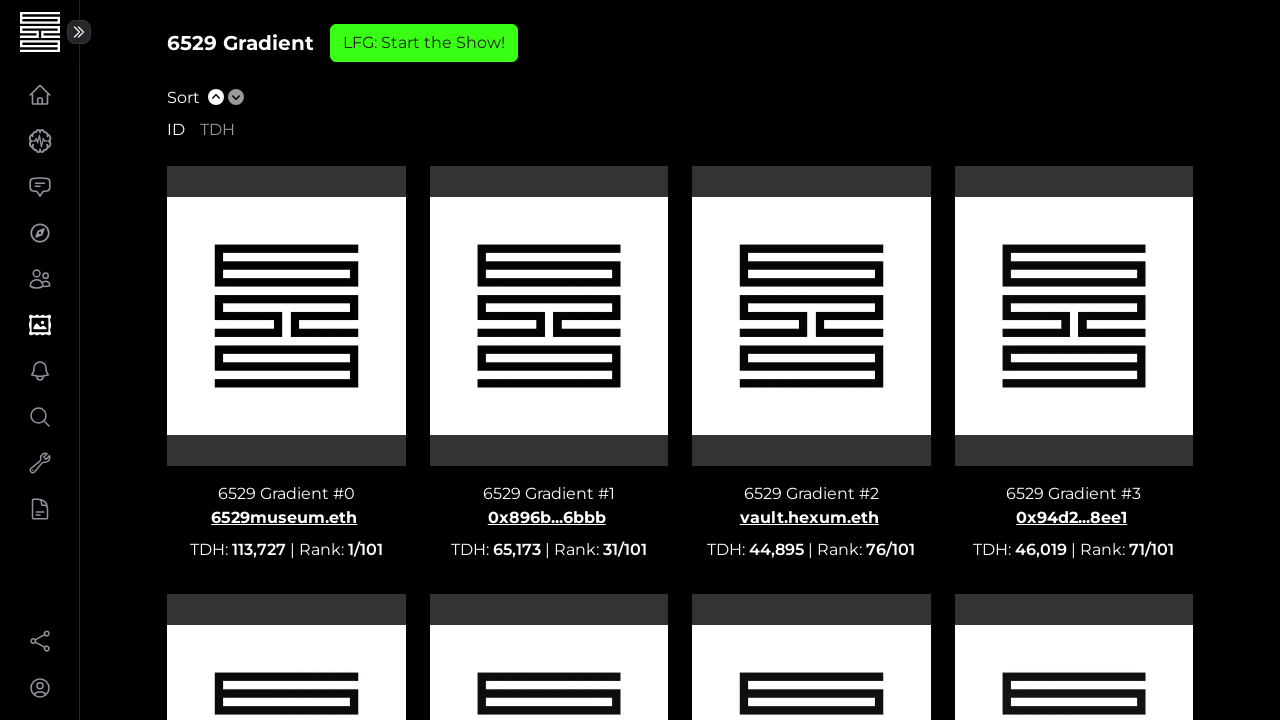

Clicked on 6529 Gradient #1 to navigate to individual gradient page at (549, 490) on text=6529 Gradient #1
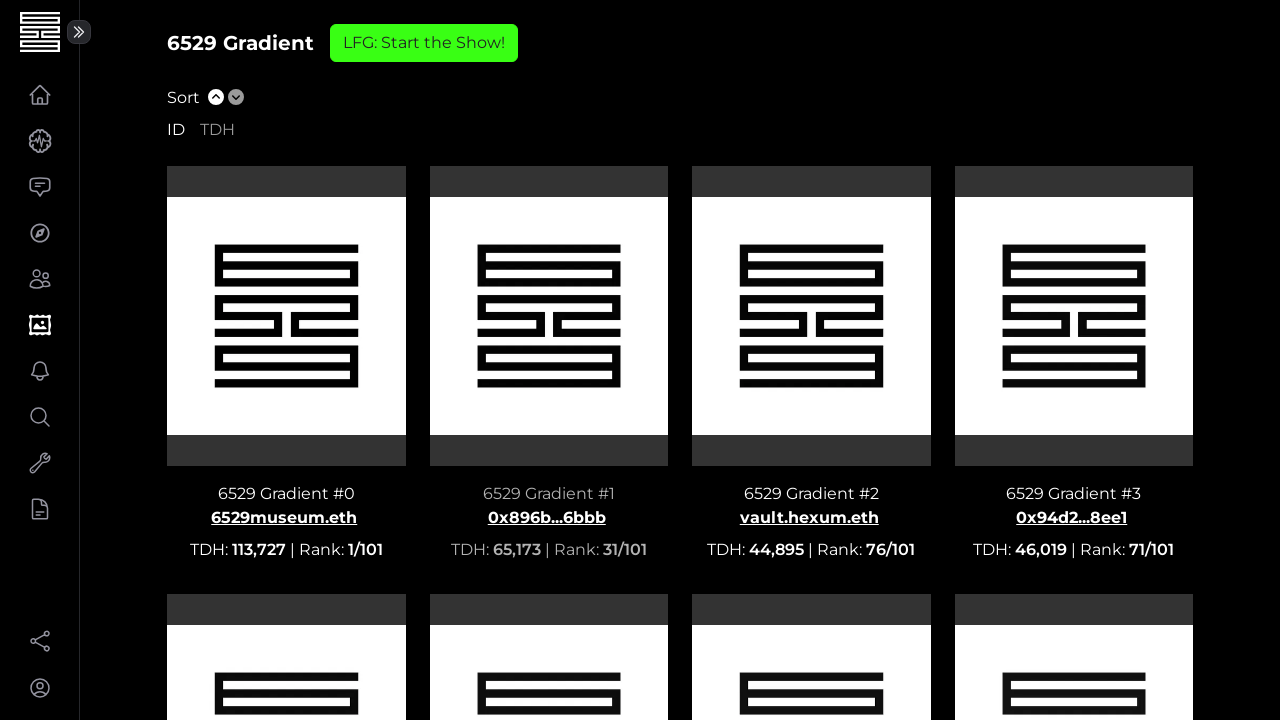

Successfully navigated to individual gradient page with URL containing /6529-gradient/1
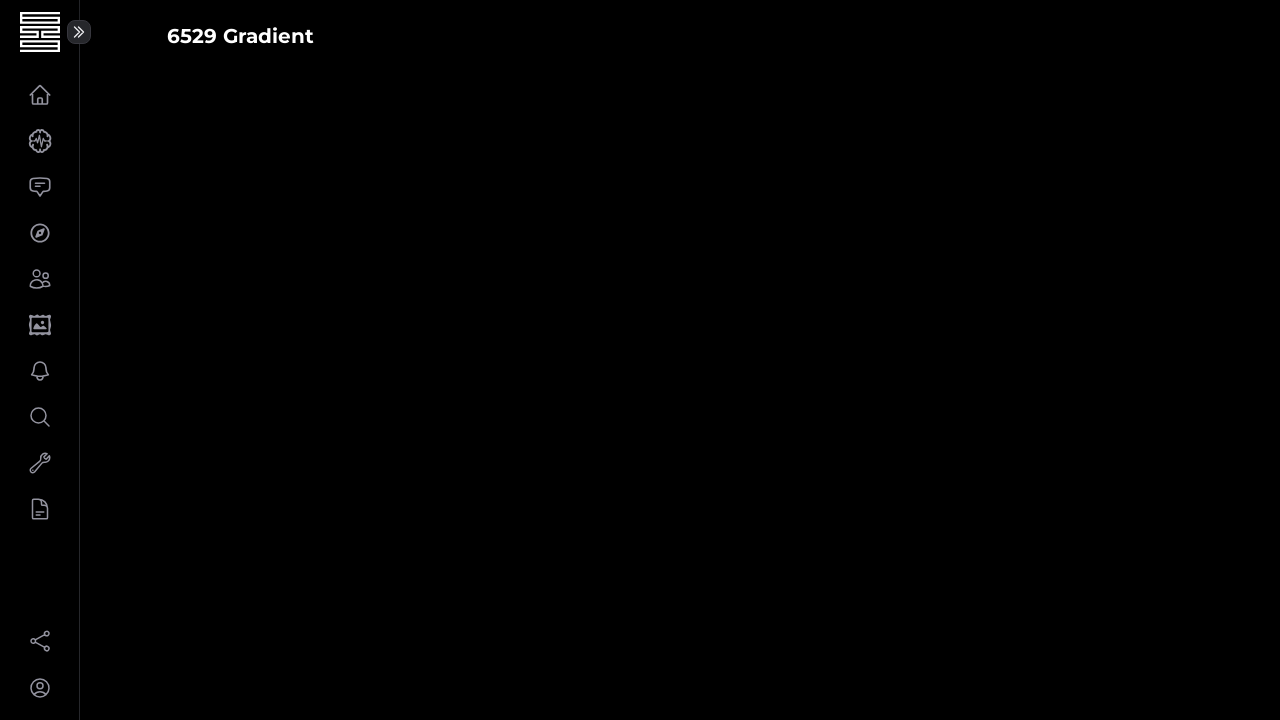

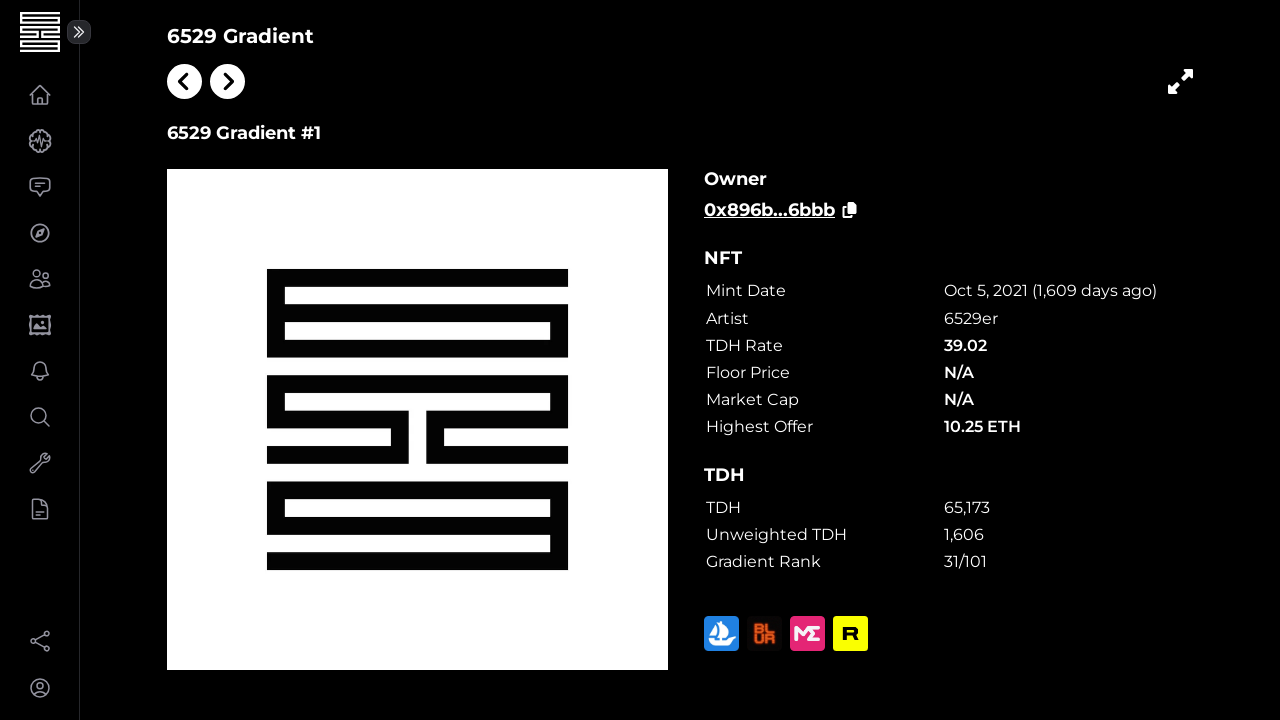